Tests checkbox interactions on a basic HTML form by clicking on checkbox1 and checkbox3 elements

Starting URL: https://testpages.herokuapp.com/styled/basic-html-form-test.html

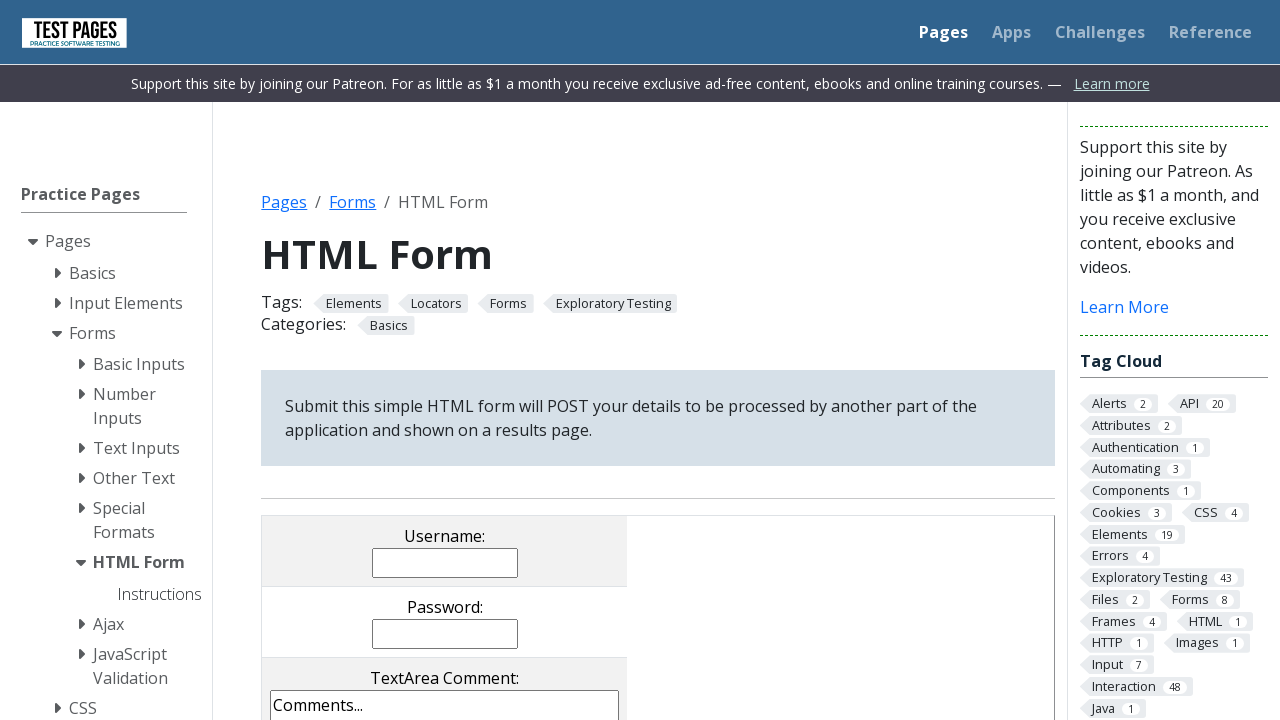

Clicked on checkbox1 element at (299, 360) on input[value='cb1']
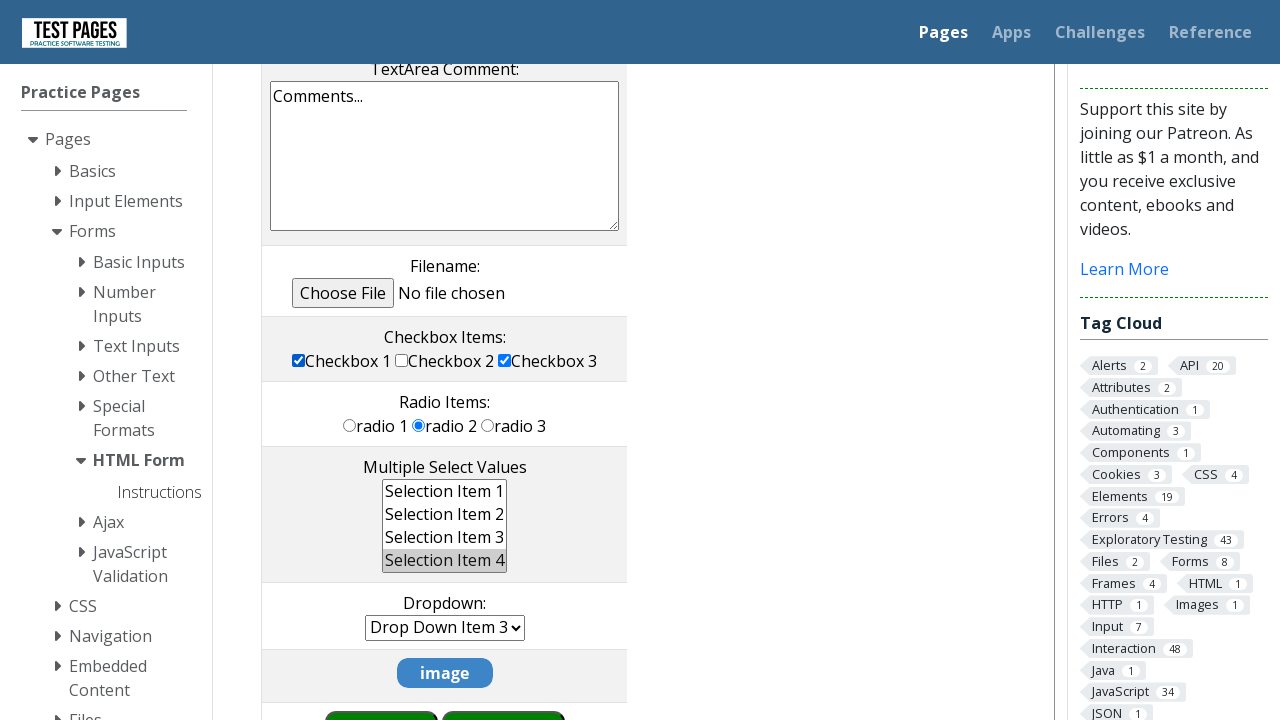

Clicked on checkbox3 element at (505, 360) on input[value='cb3']
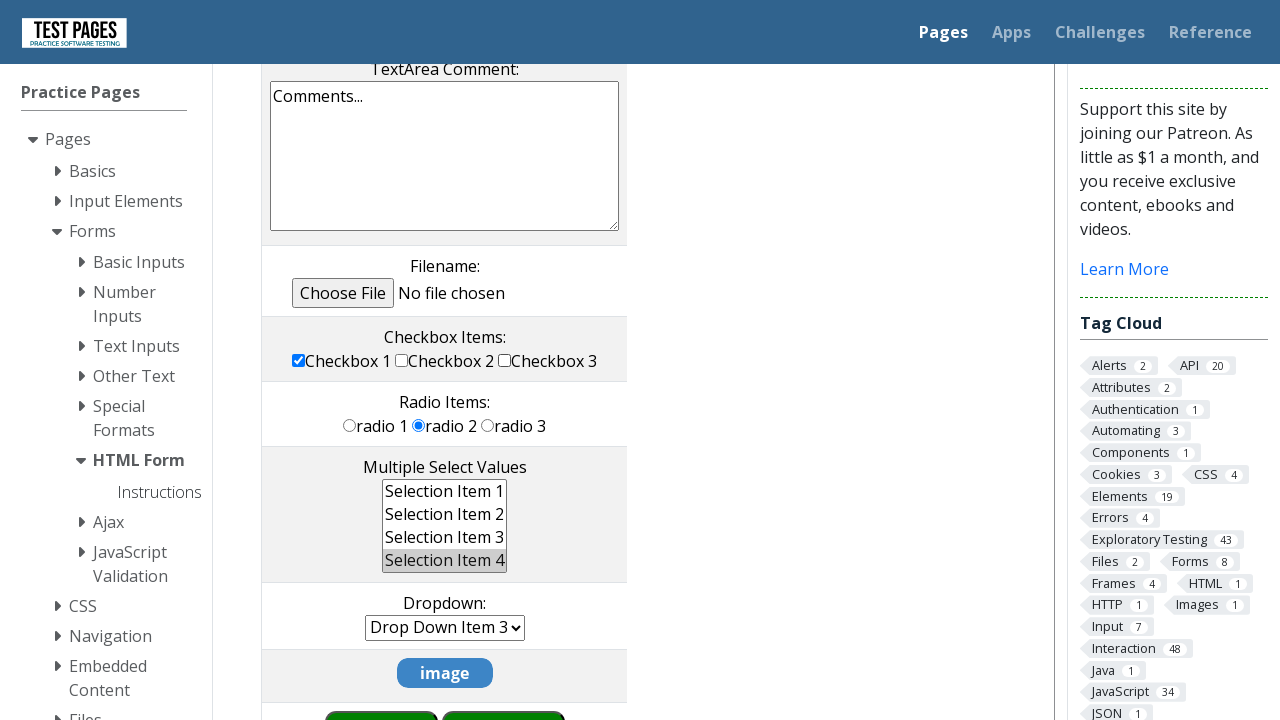

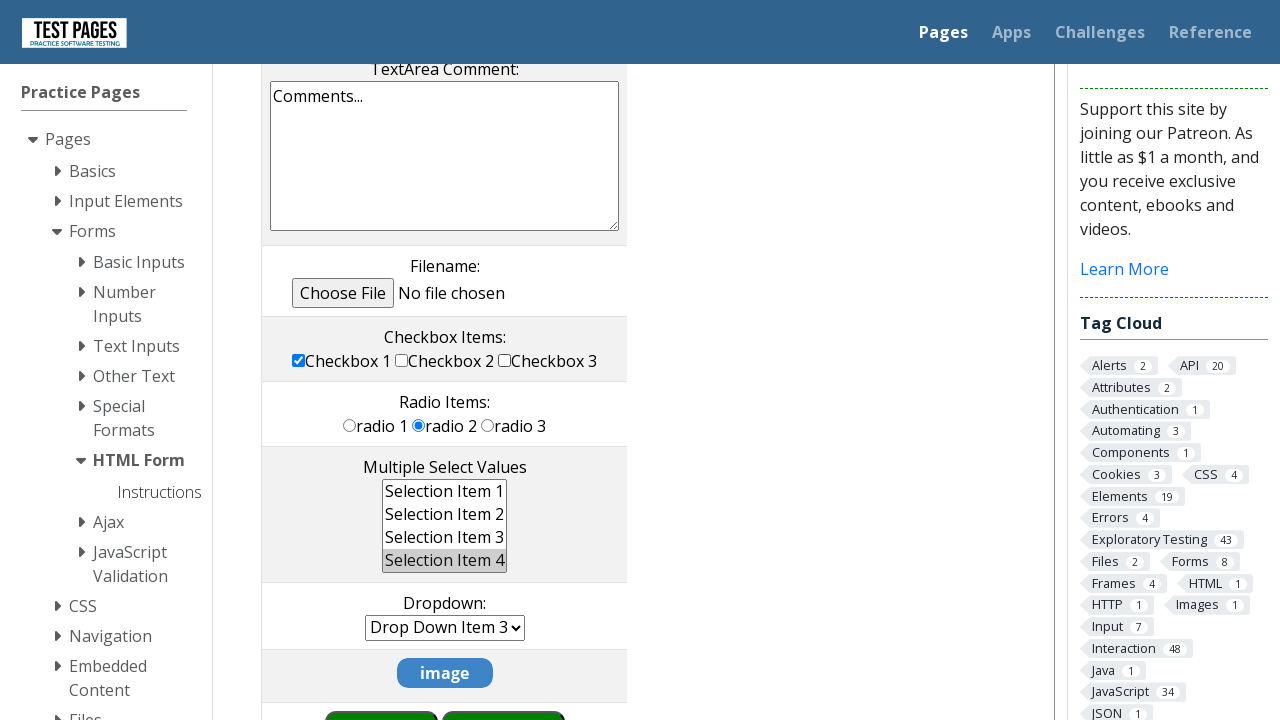